Tests the search functionality on Zero Bank website by entering a search term and clicking the search button

Starting URL: http://zero.webappsecurity.com/

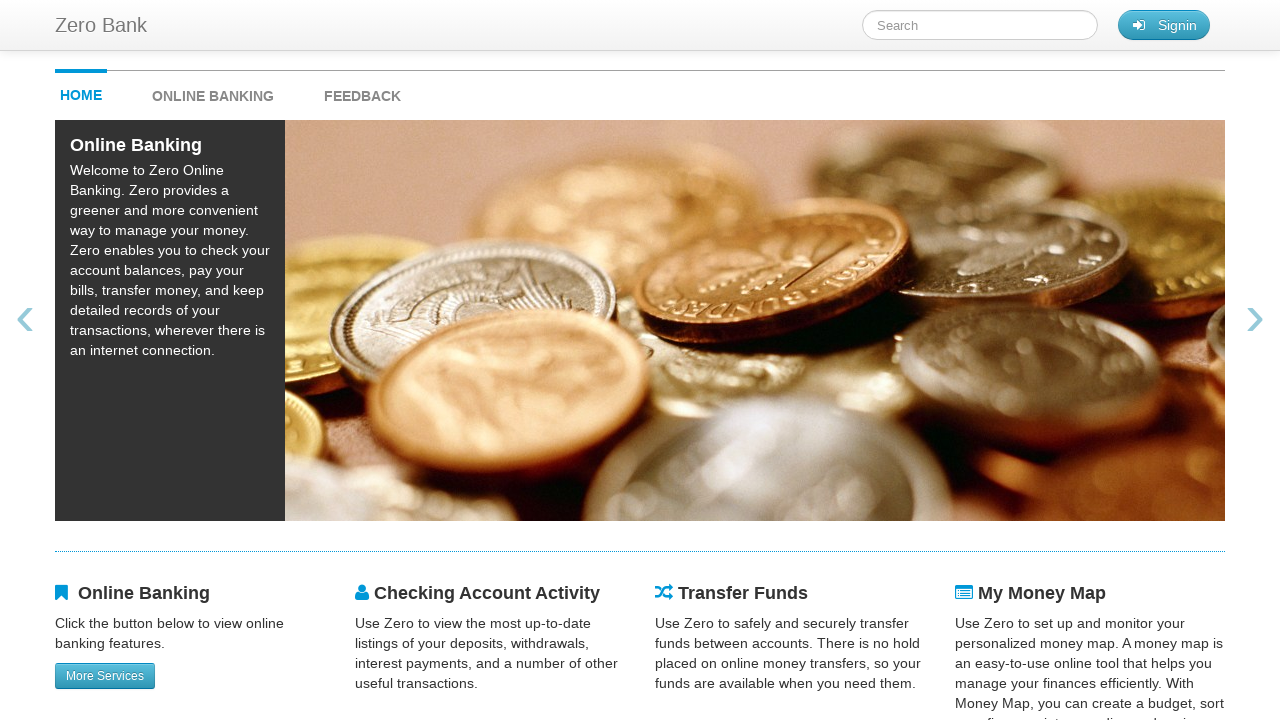

Filled search bar with 'account' on #searchTerm
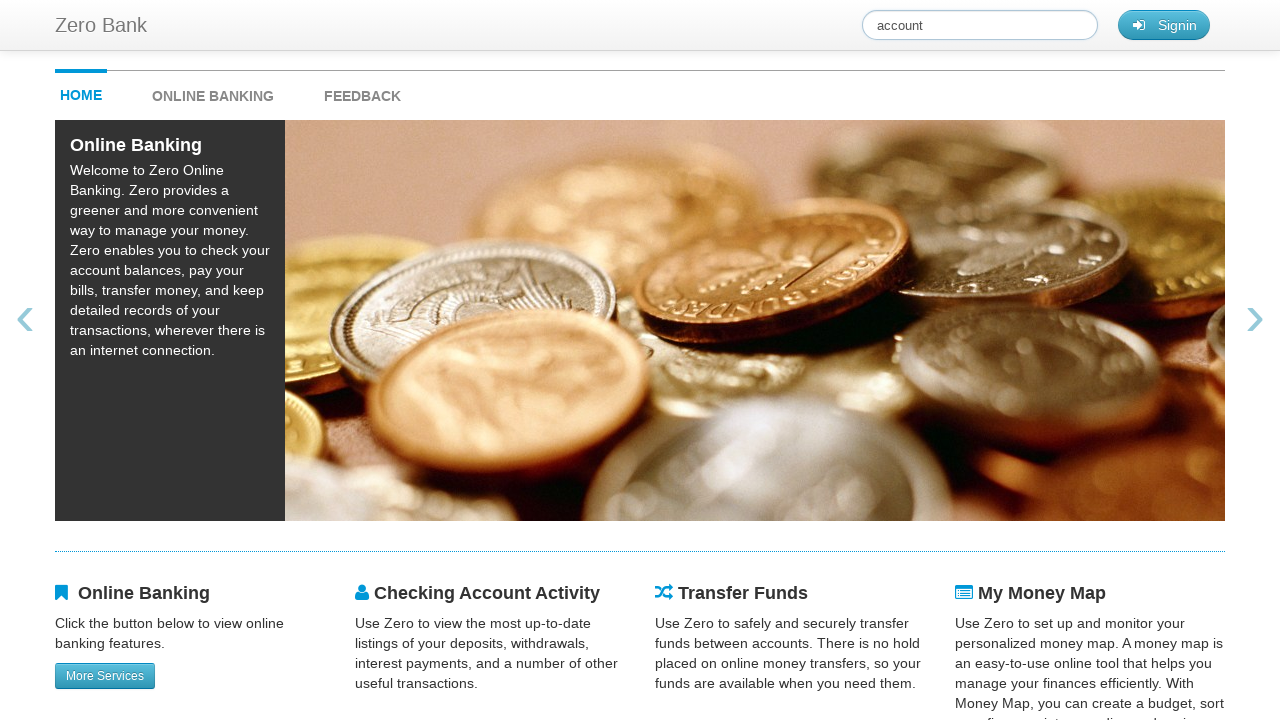

Clicked search button at (1164, 25) on button.btn
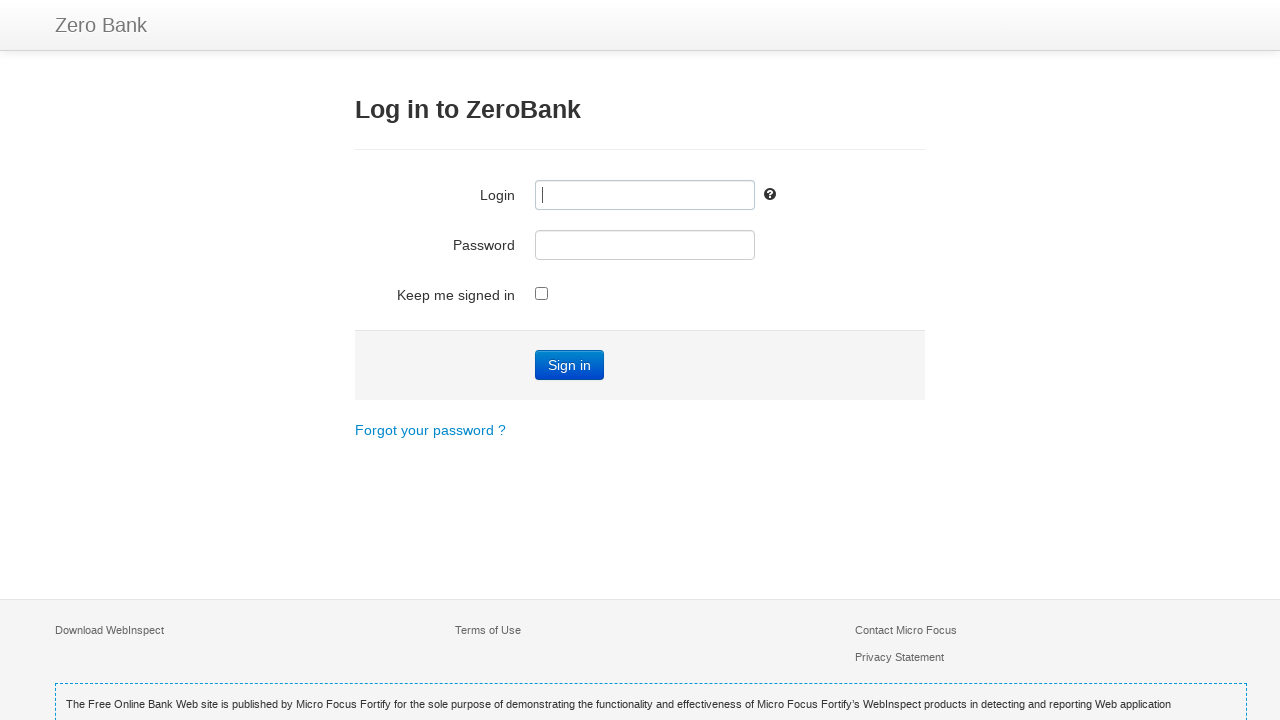

Search results loaded after network became idle
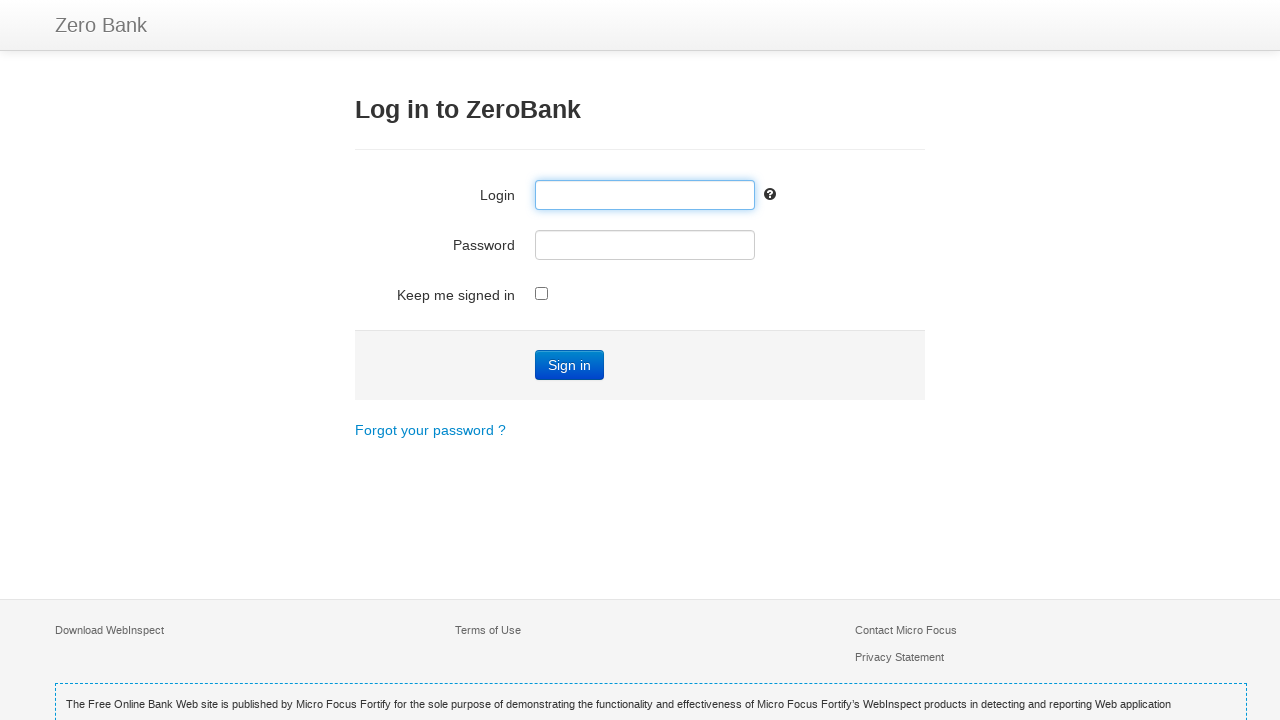

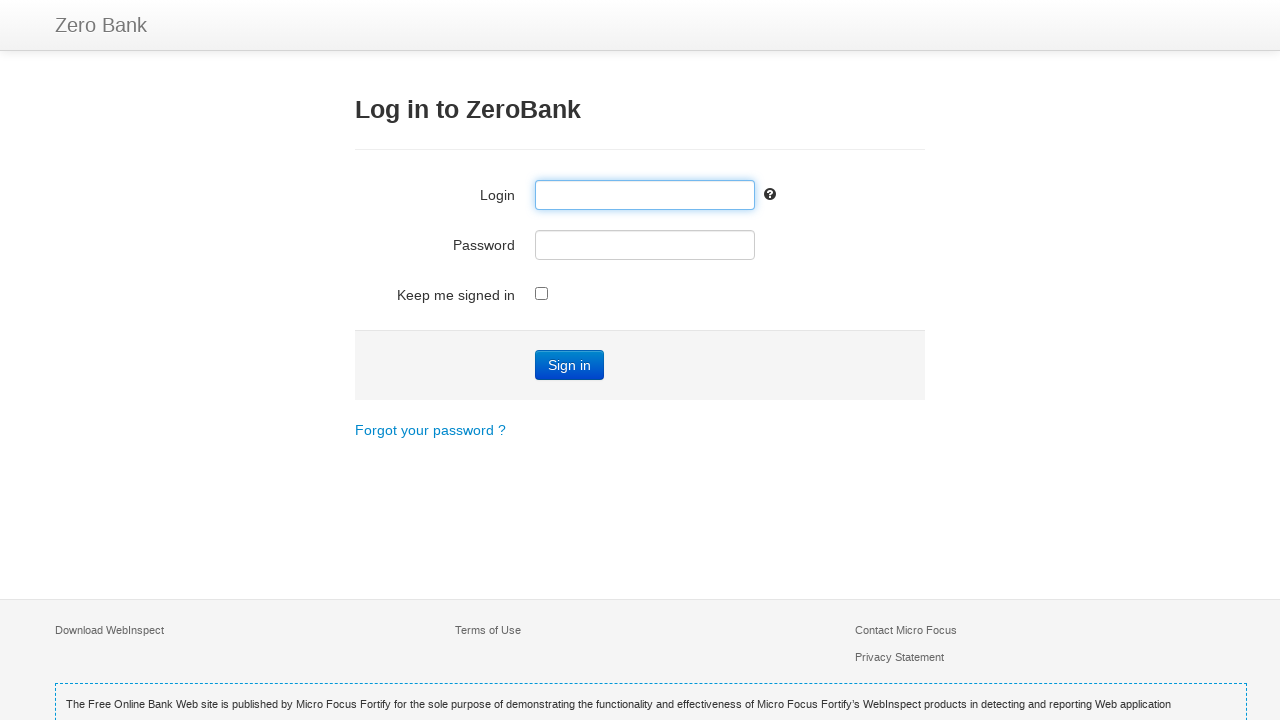